Navigates to the Postman documentation page about variables and waits for the page to load.

Starting URL: https://learning.postman.com/docs/sending-requests/variables/

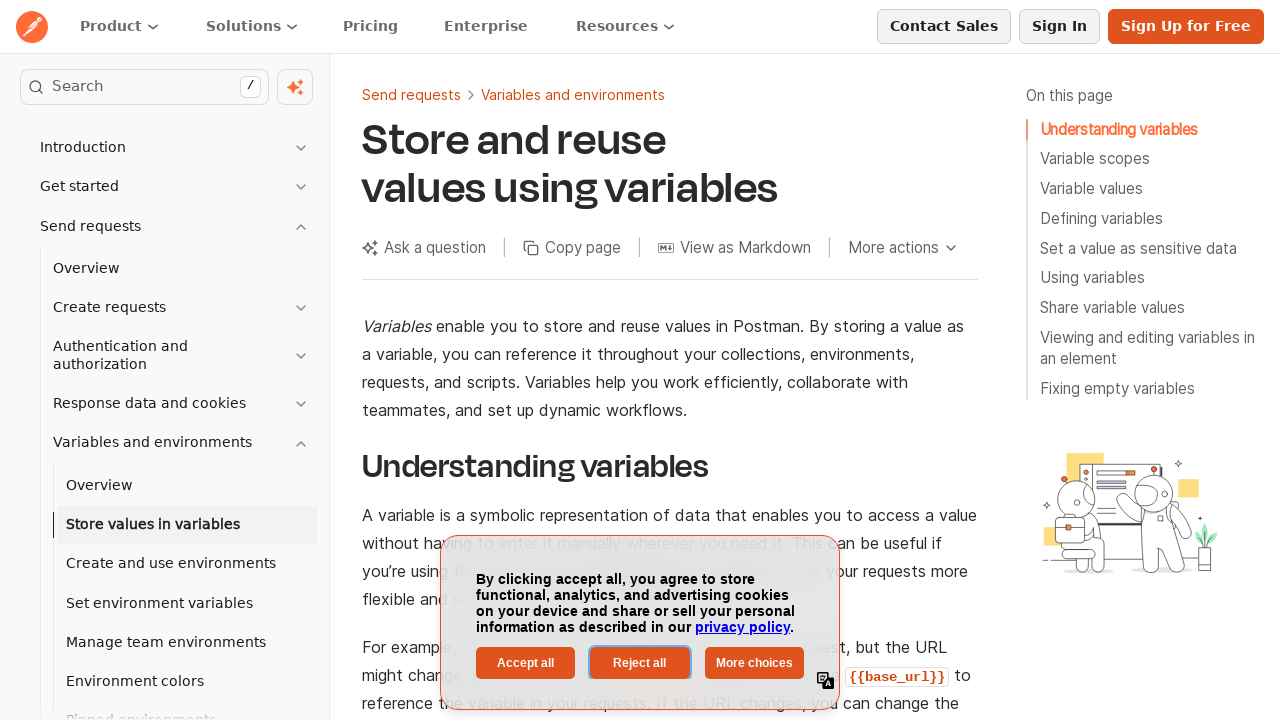

Navigated to Postman documentation page about variables
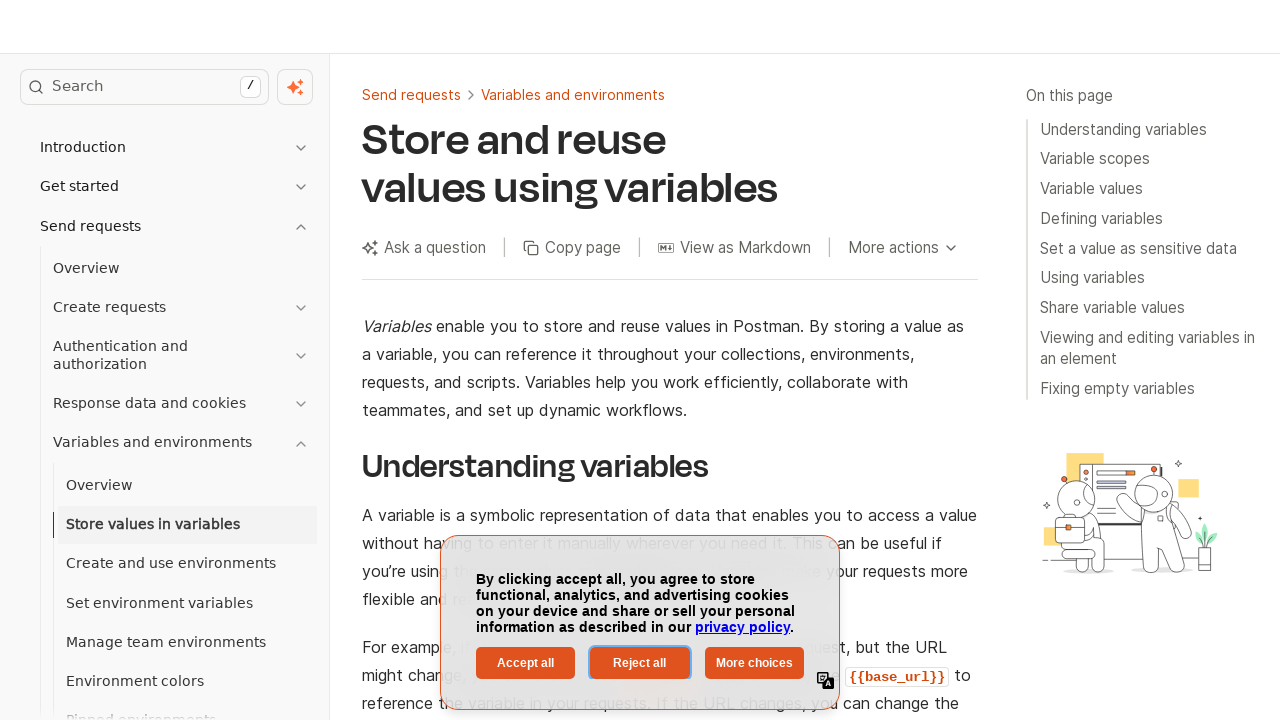

Main content article element loaded on the documentation page
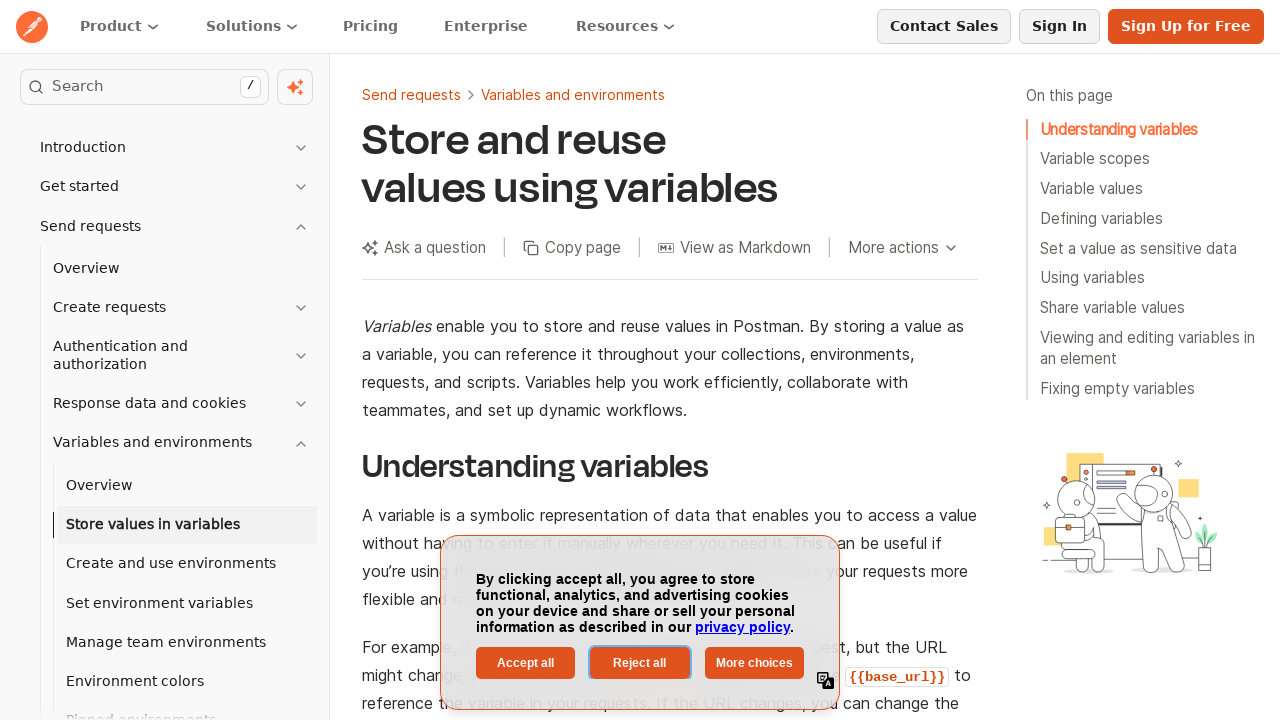

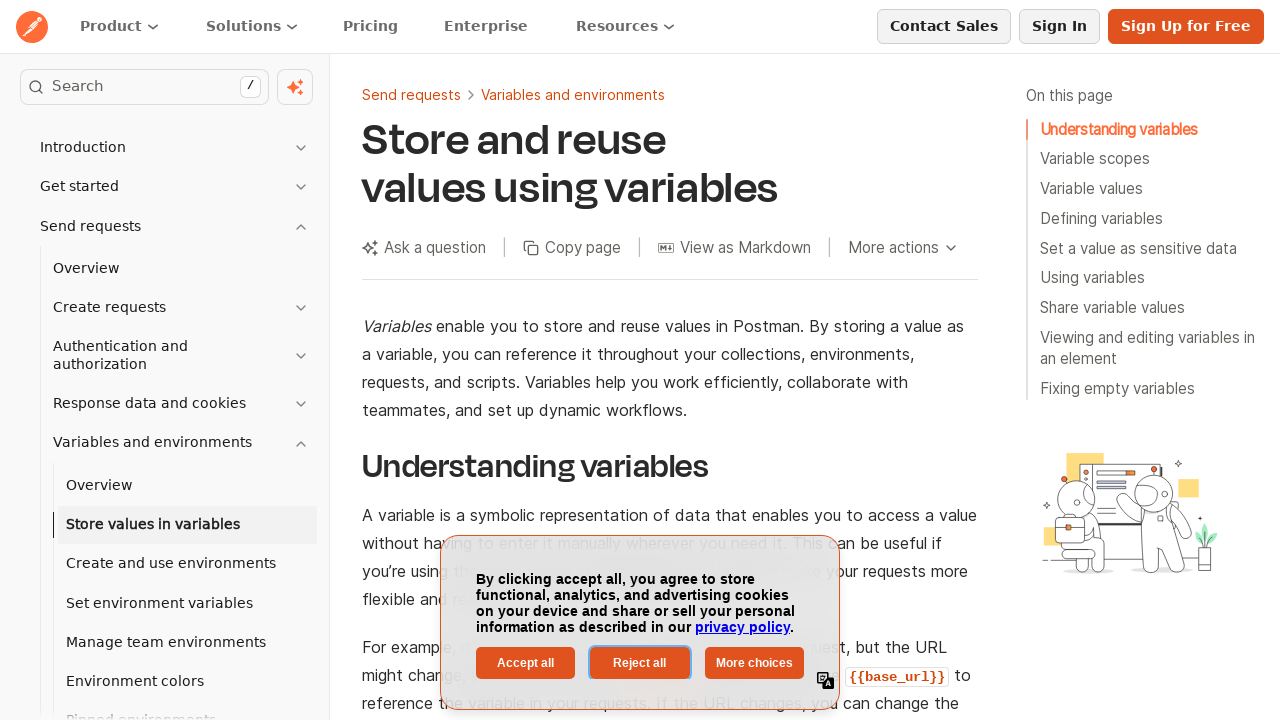